Tests context menu functionality by right-clicking on an element, handling an alert, then clicking a link to open a new window and verifying content in that window

Starting URL: https://the-internet.herokuapp.com/context_menu

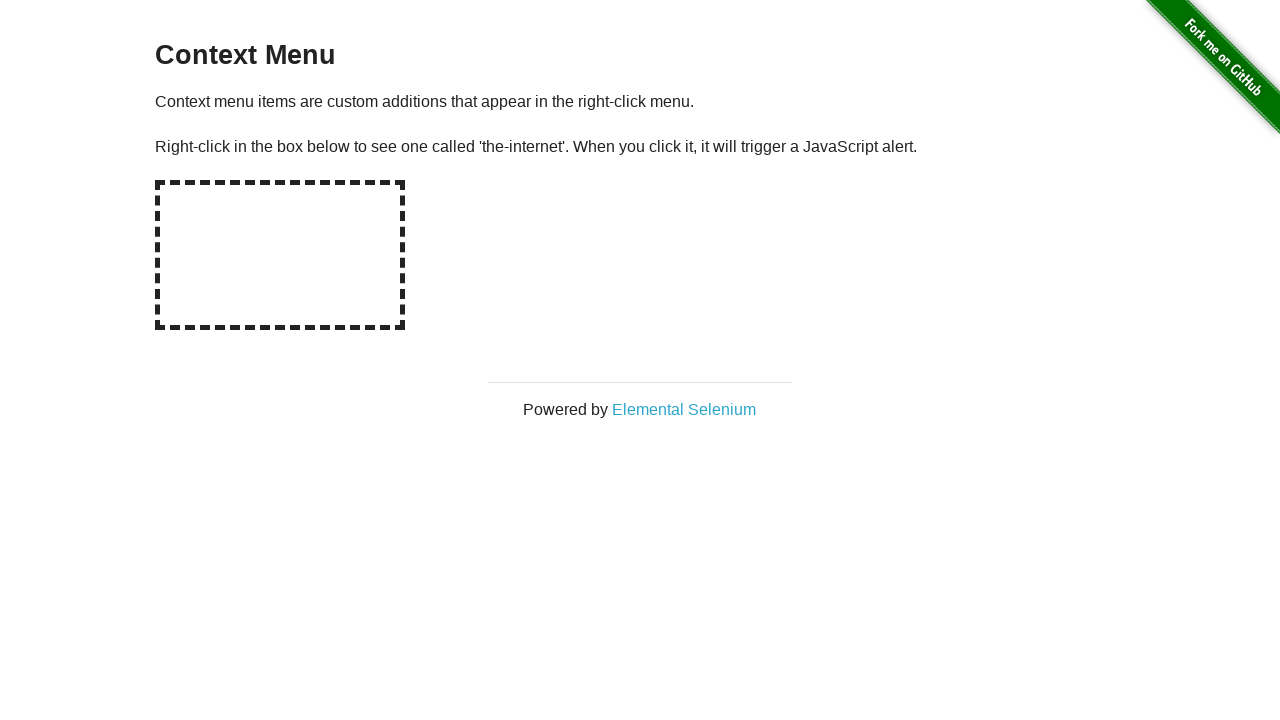

Located hot-spot element for right-click
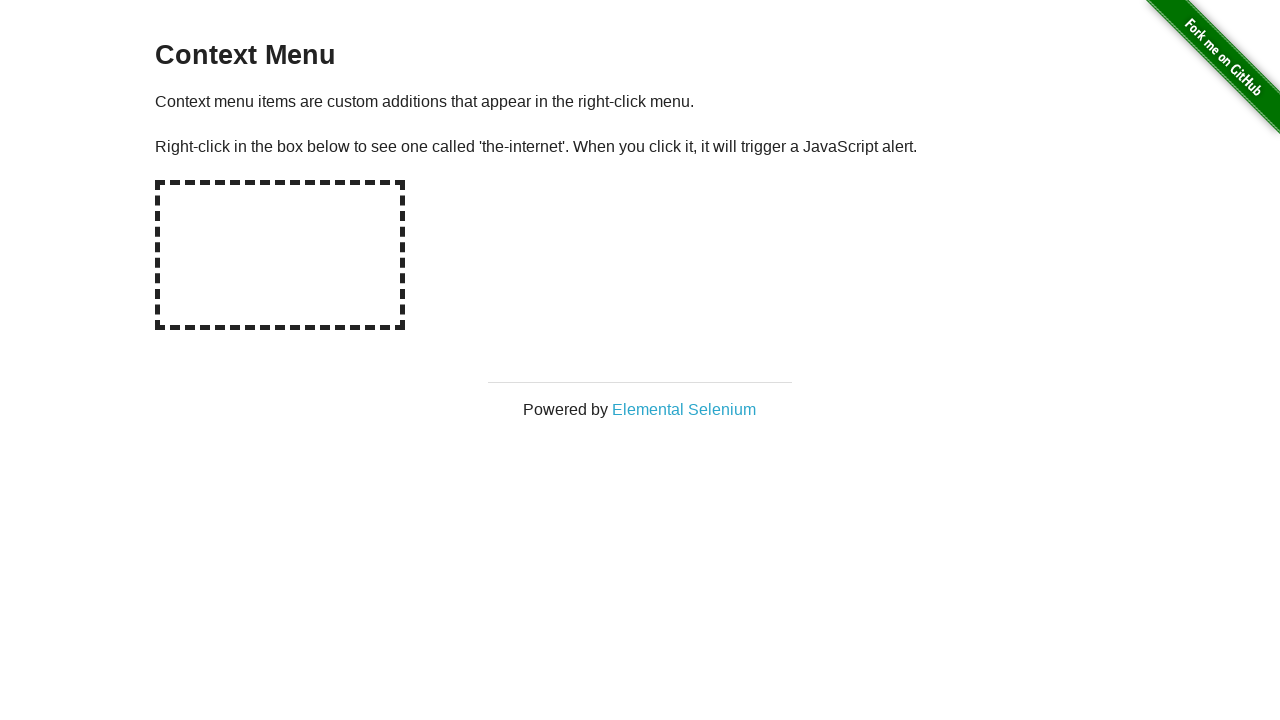

Right-clicked on hot-spot element to open context menu at (280, 255) on #hot-spot
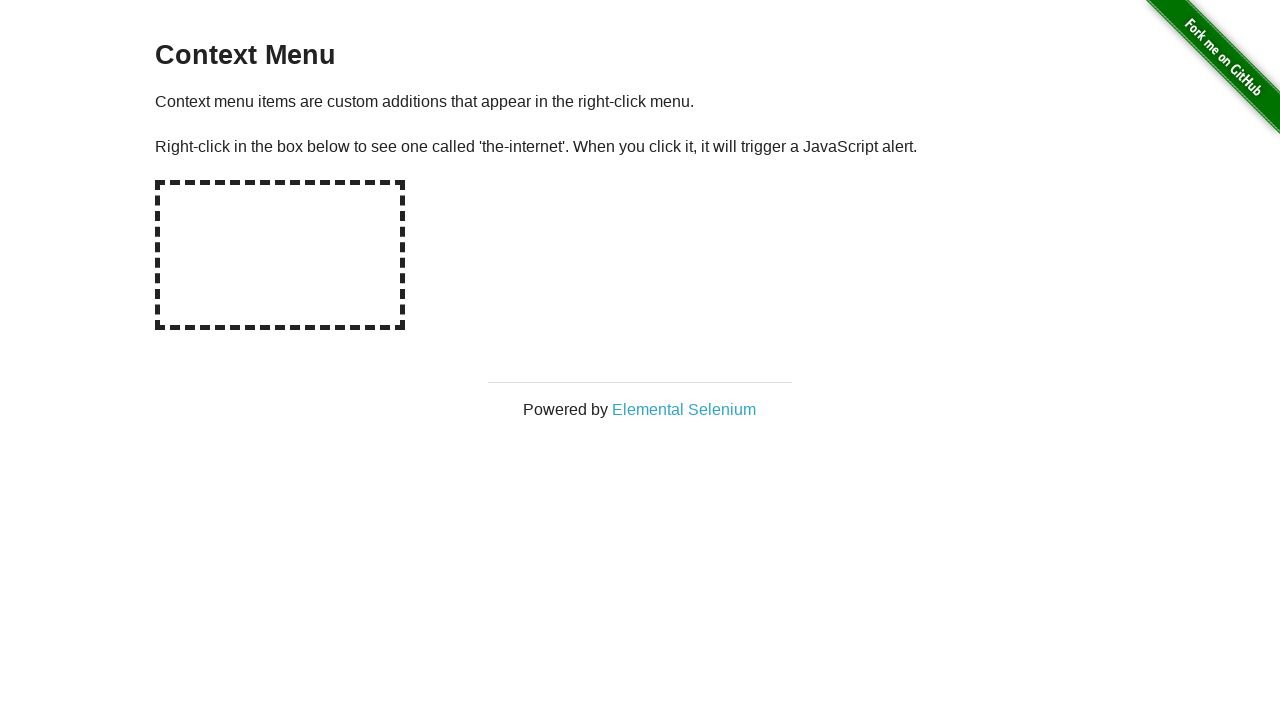

Set up dialog handler to accept alerts
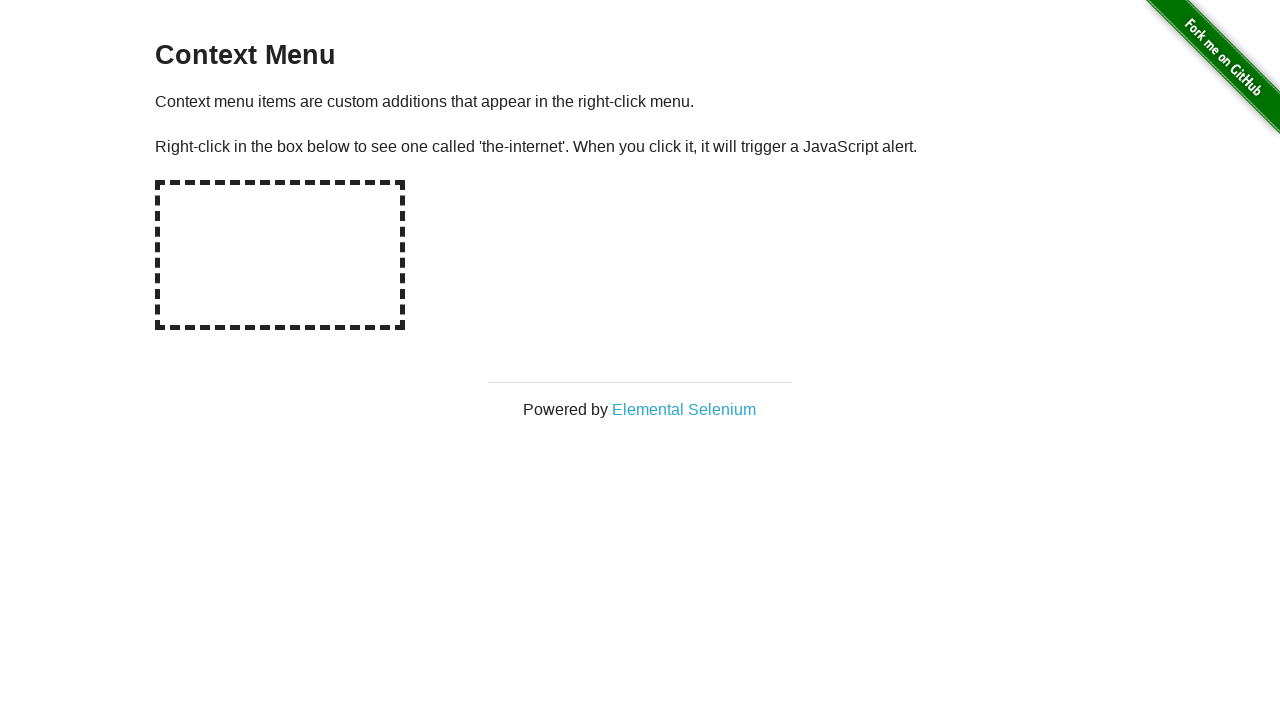

Clicked 'Elemental Selenium' link to open new window at (684, 409) on text=Elemental Selenium
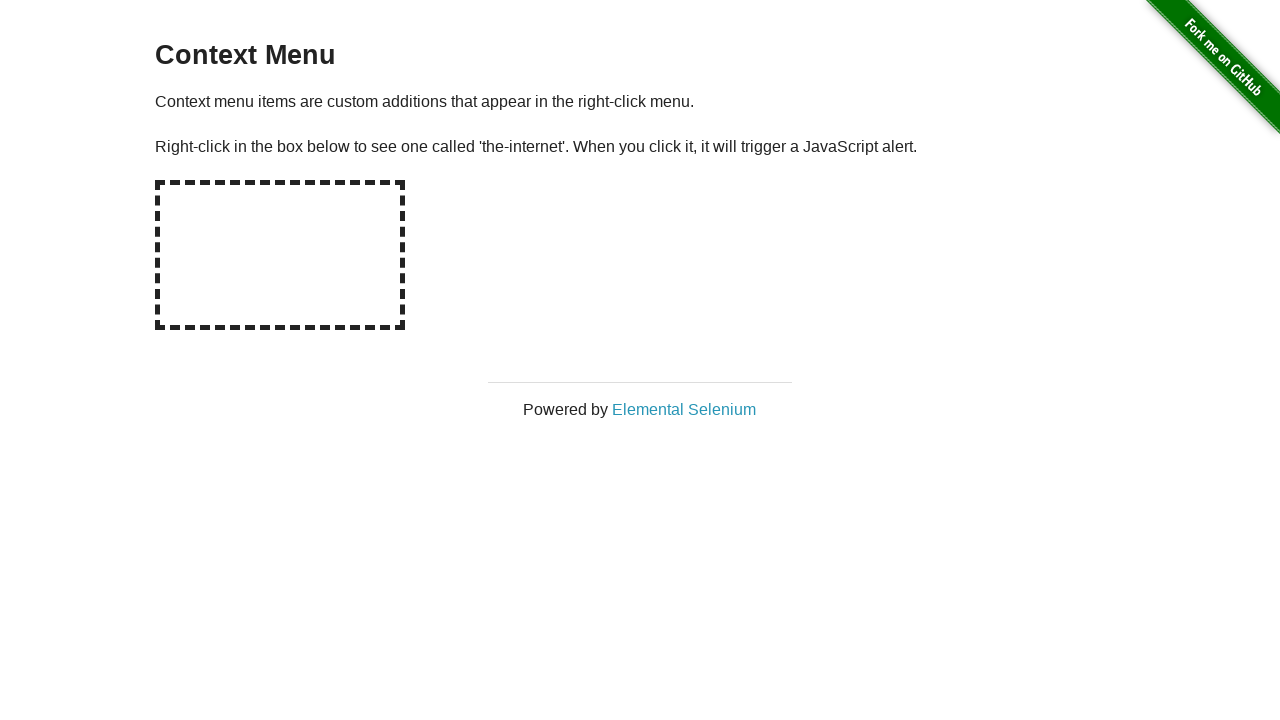

Captured new page/window reference
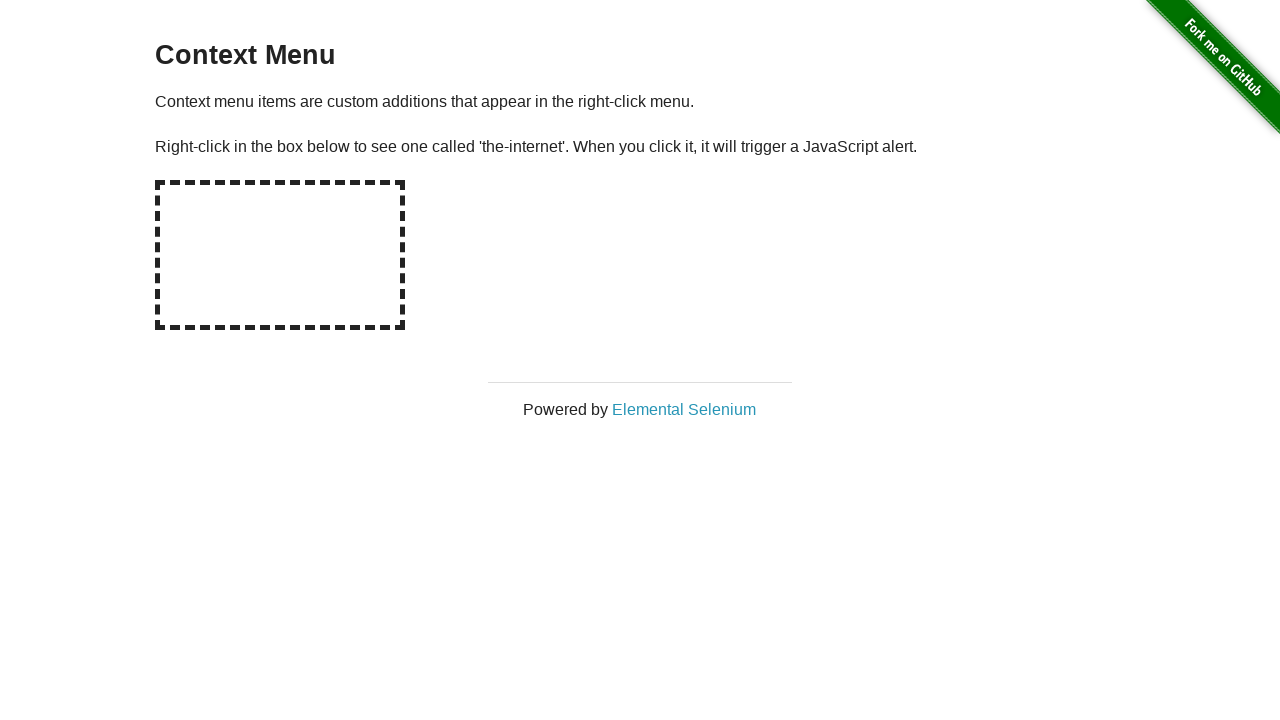

New page fully loaded
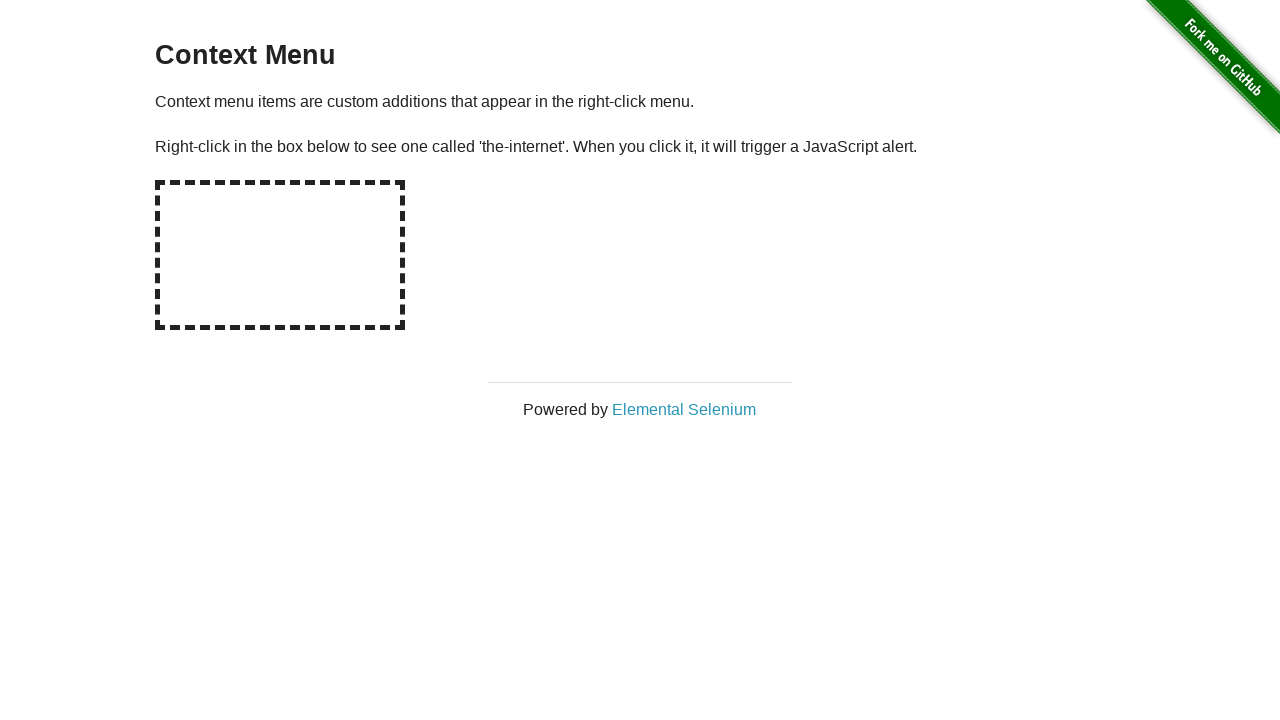

Located h1 element in new page
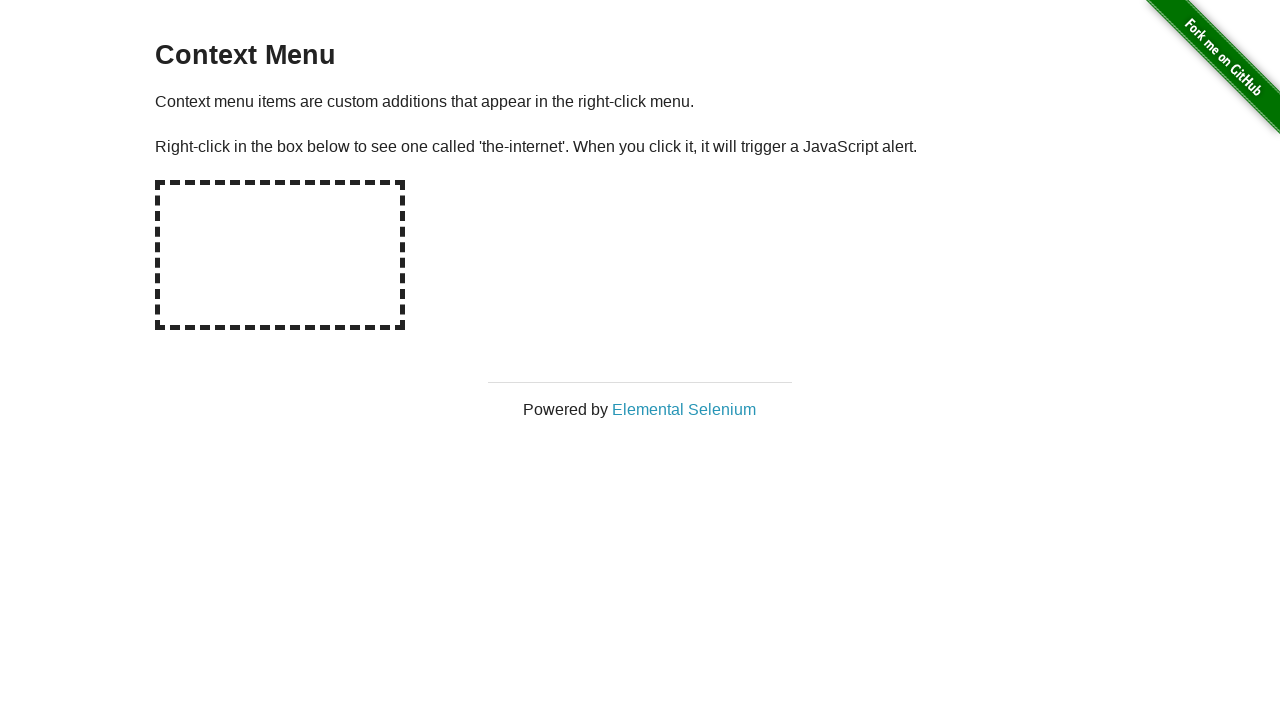

Verified h1 text content is 'Elemental Selenium'
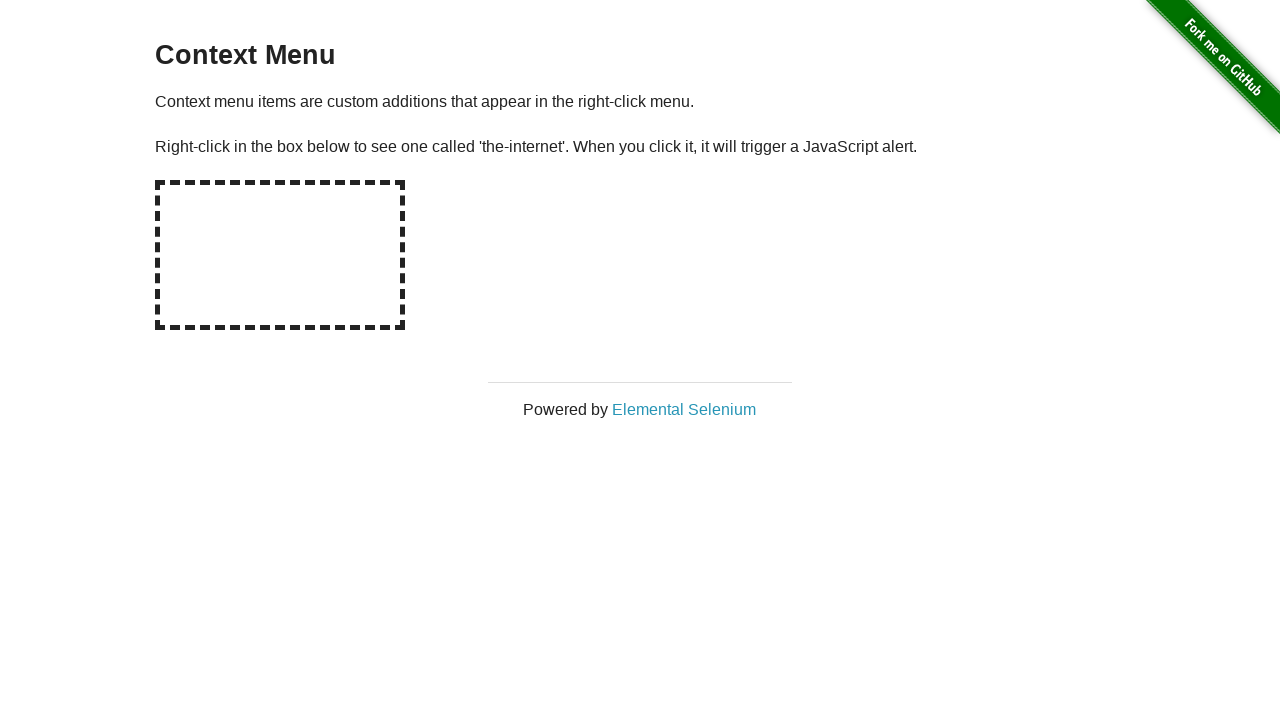

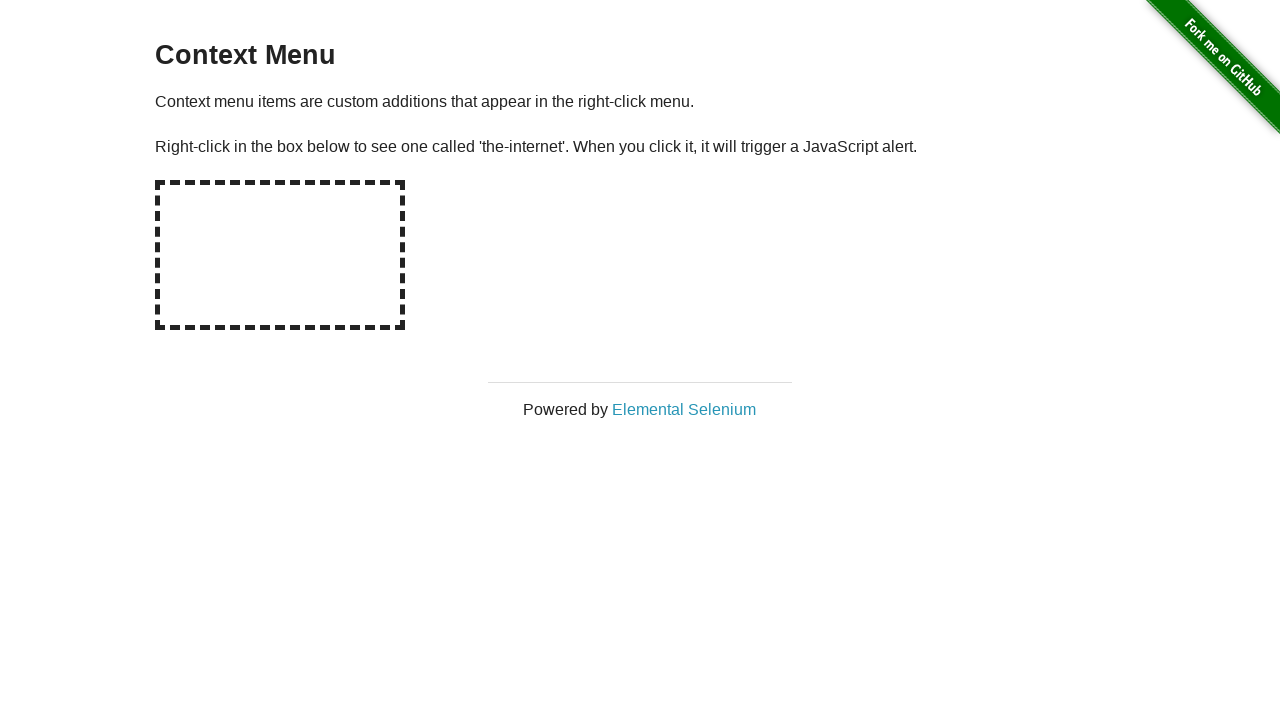